Tests scrolling to elements on a page and filling form fields for name and date inputs

Starting URL: https://formy-project.herokuapp.com/scroll

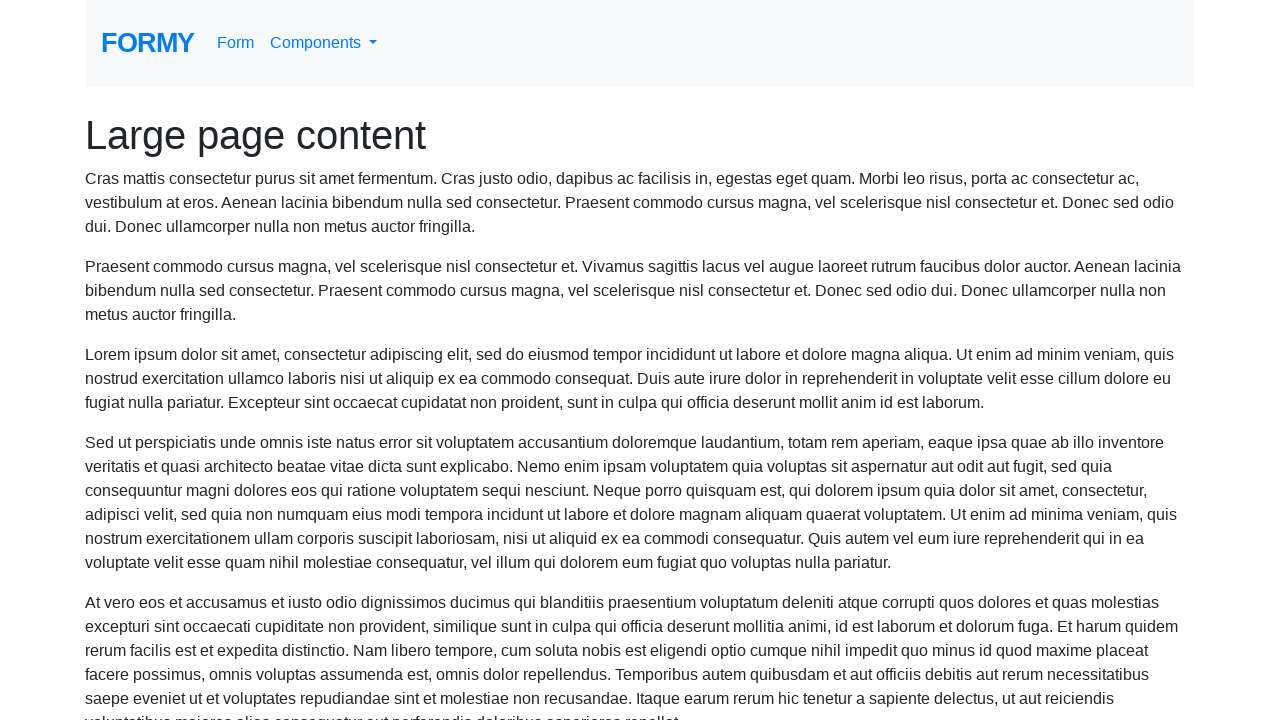

Scrolled name field into view
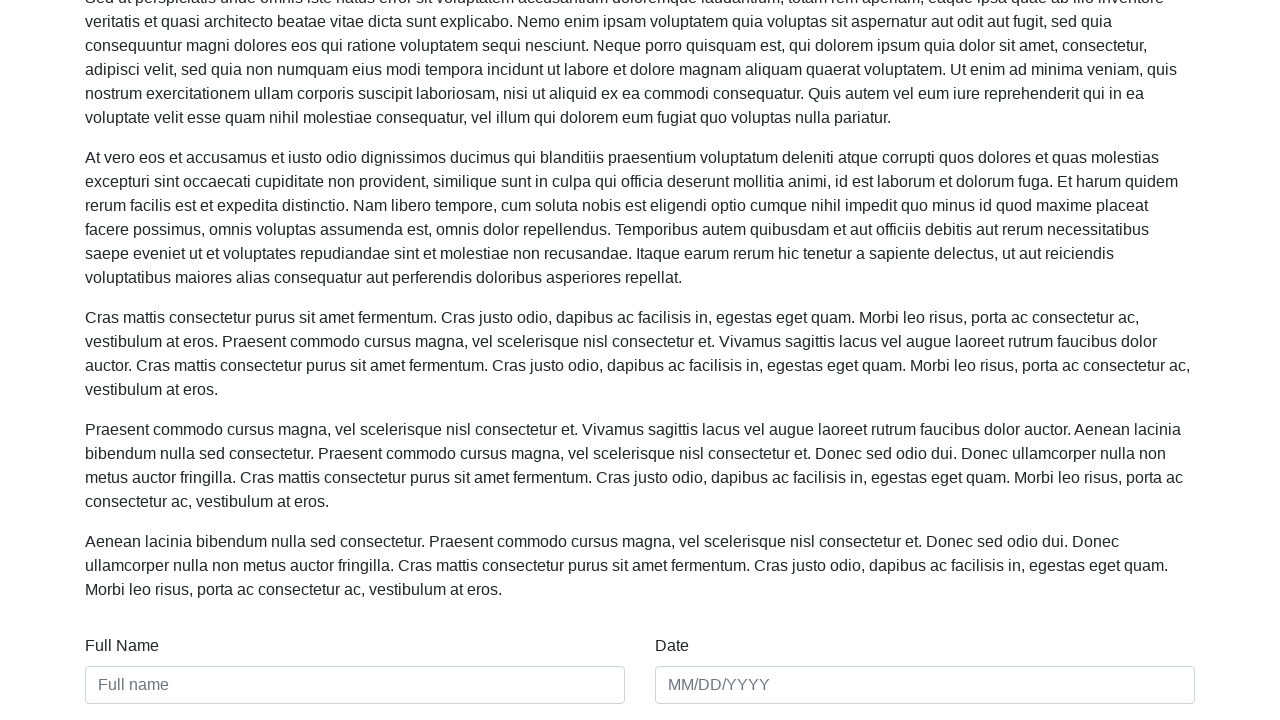

Filled name field with 'Fred Murphy' on #name
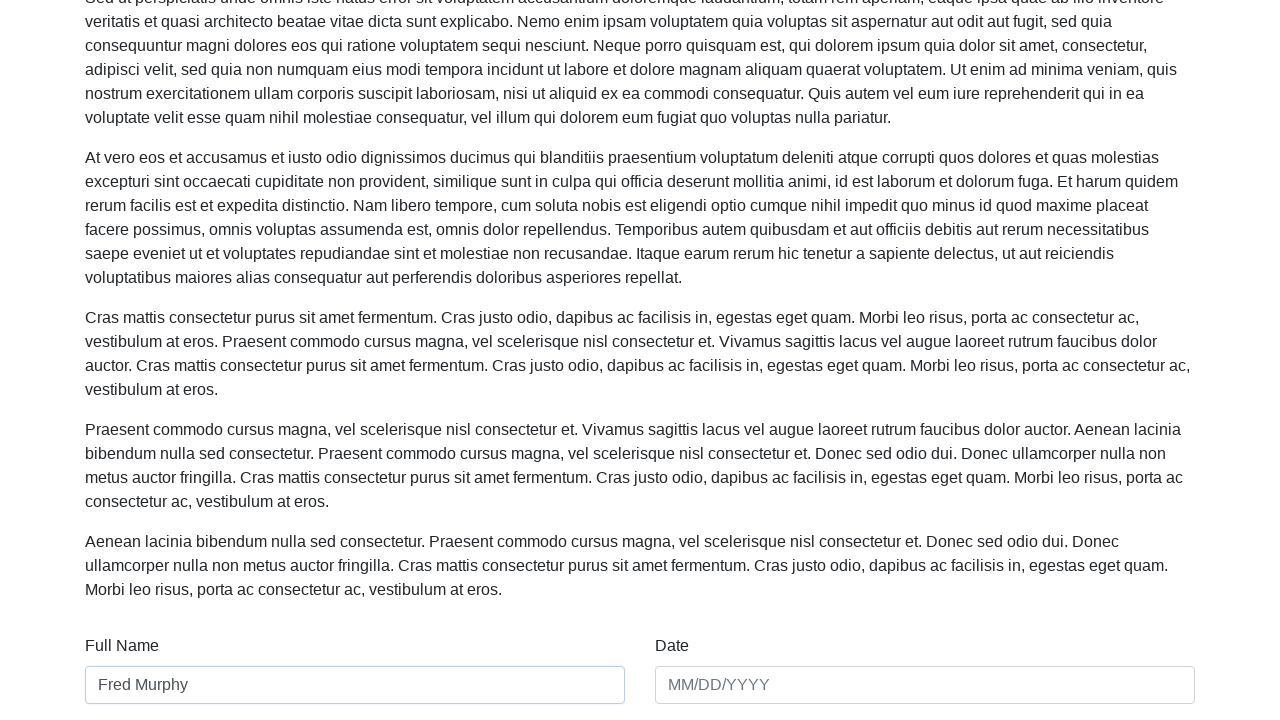

Scrolled date field into view
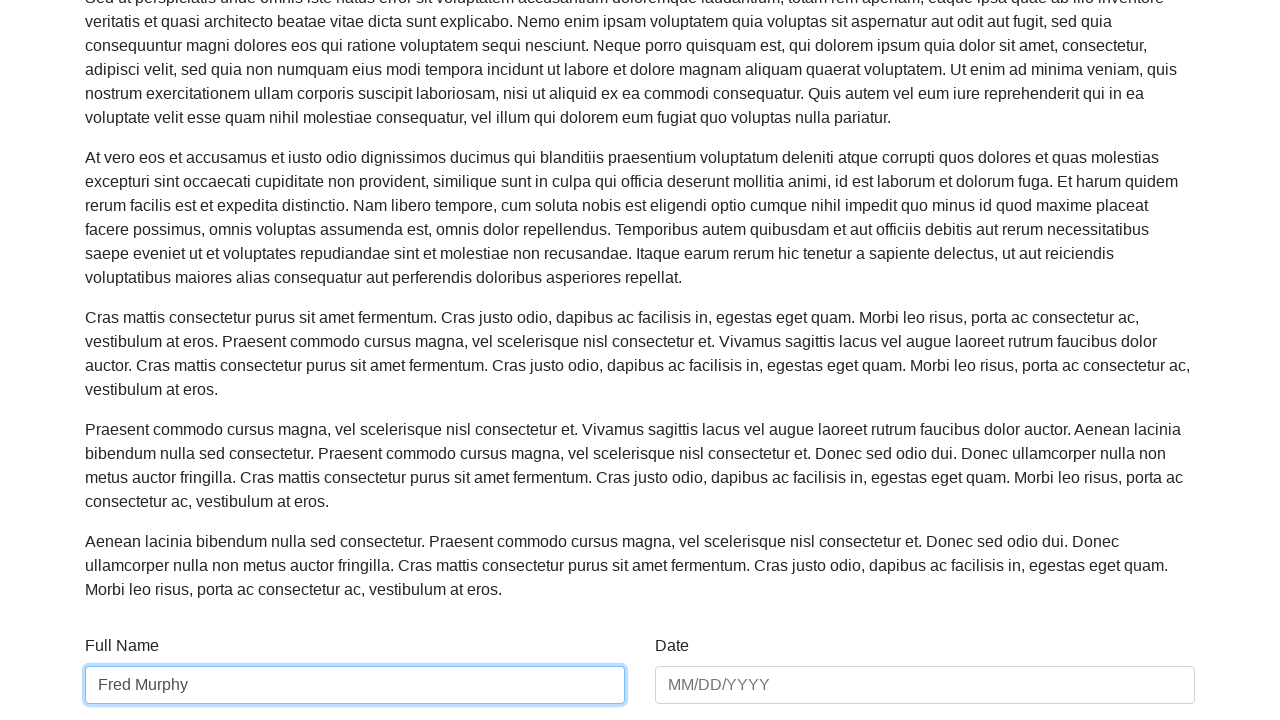

Filled date field with '02/12/2021' on #date
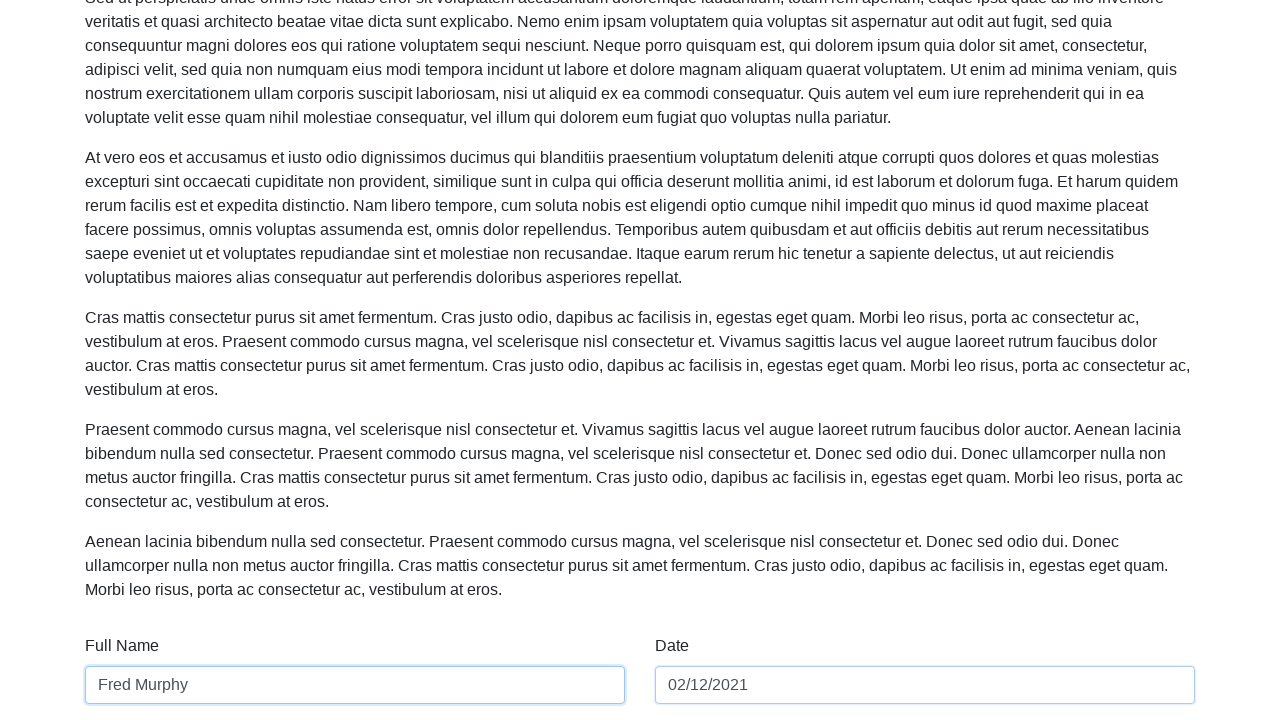

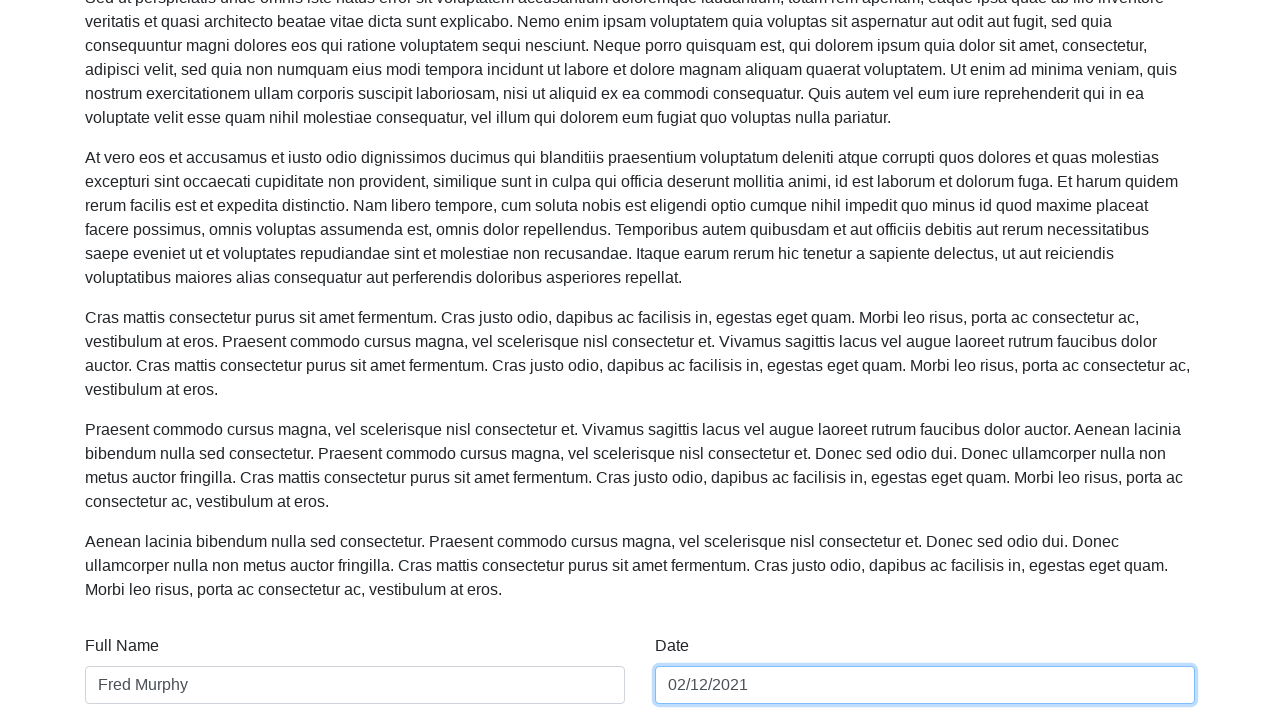